Tests relative locator functionality by finding a span element with "Years of Experience" text and clicking a radio button positioned to the right of it

Starting URL: https://awesomeqa.com/practice.html

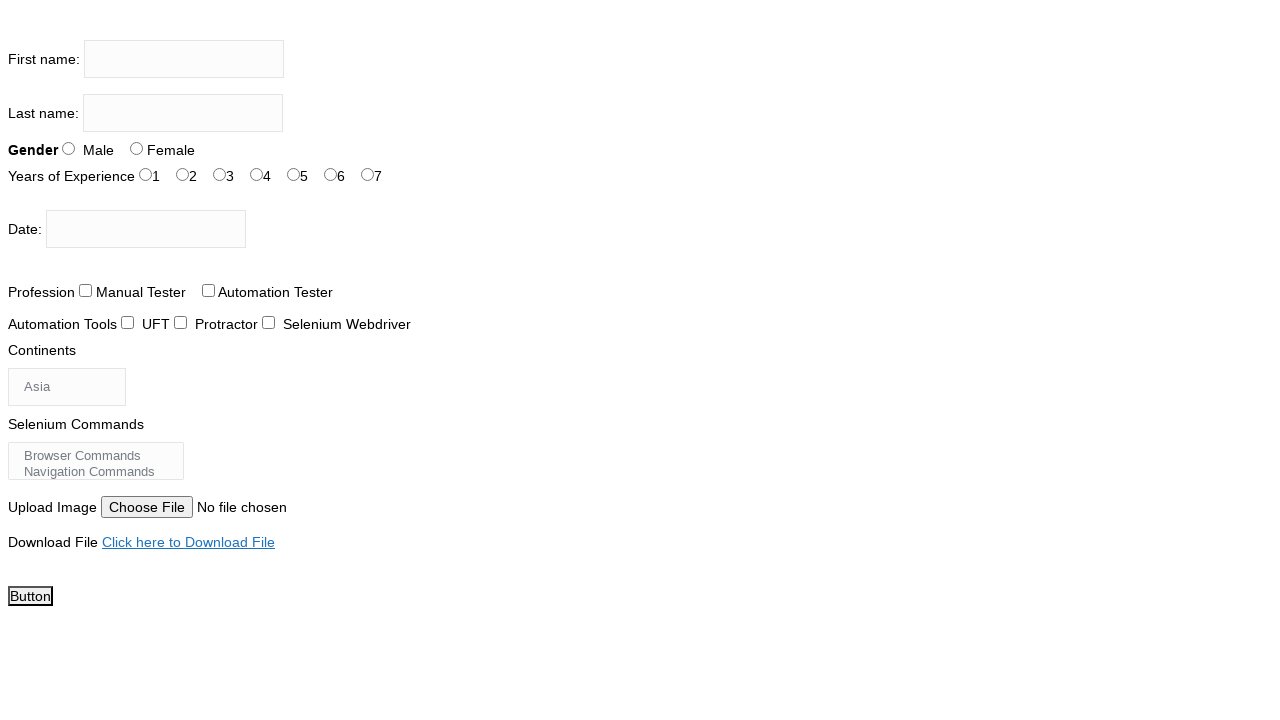

Navigated to https://awesomeqa.com/practice.html
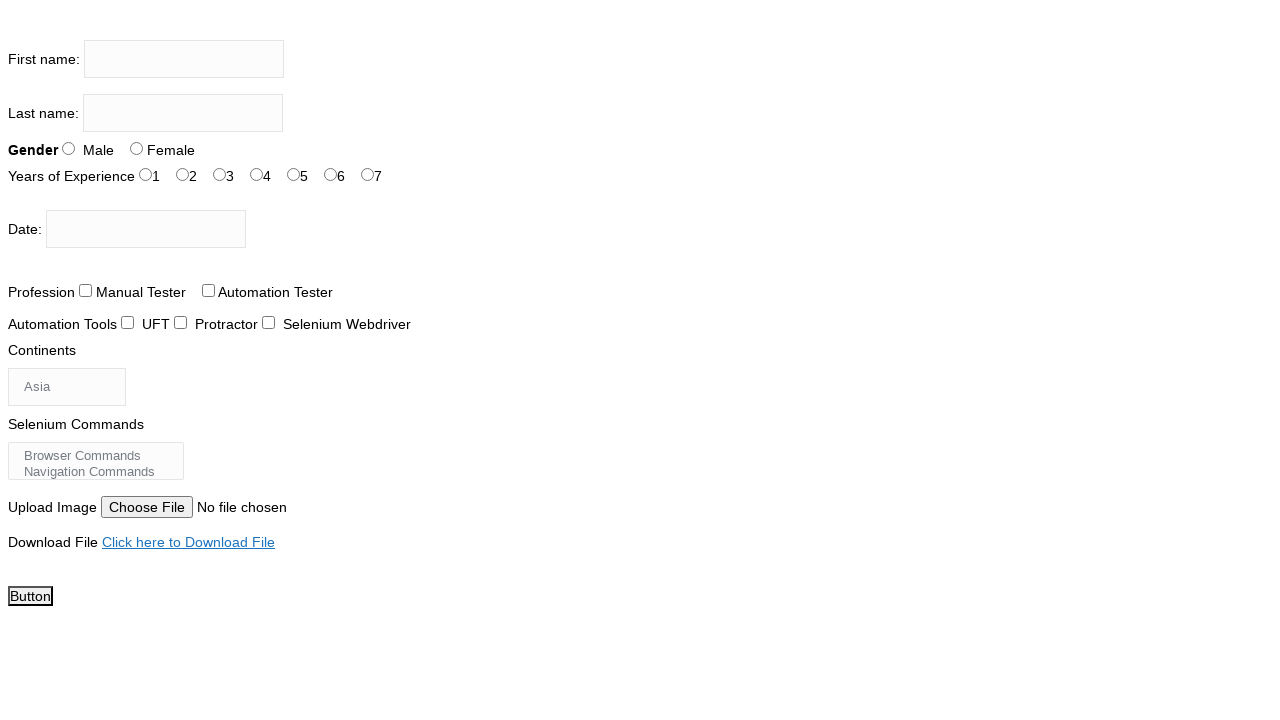

Located span element with 'Years of Experience' text
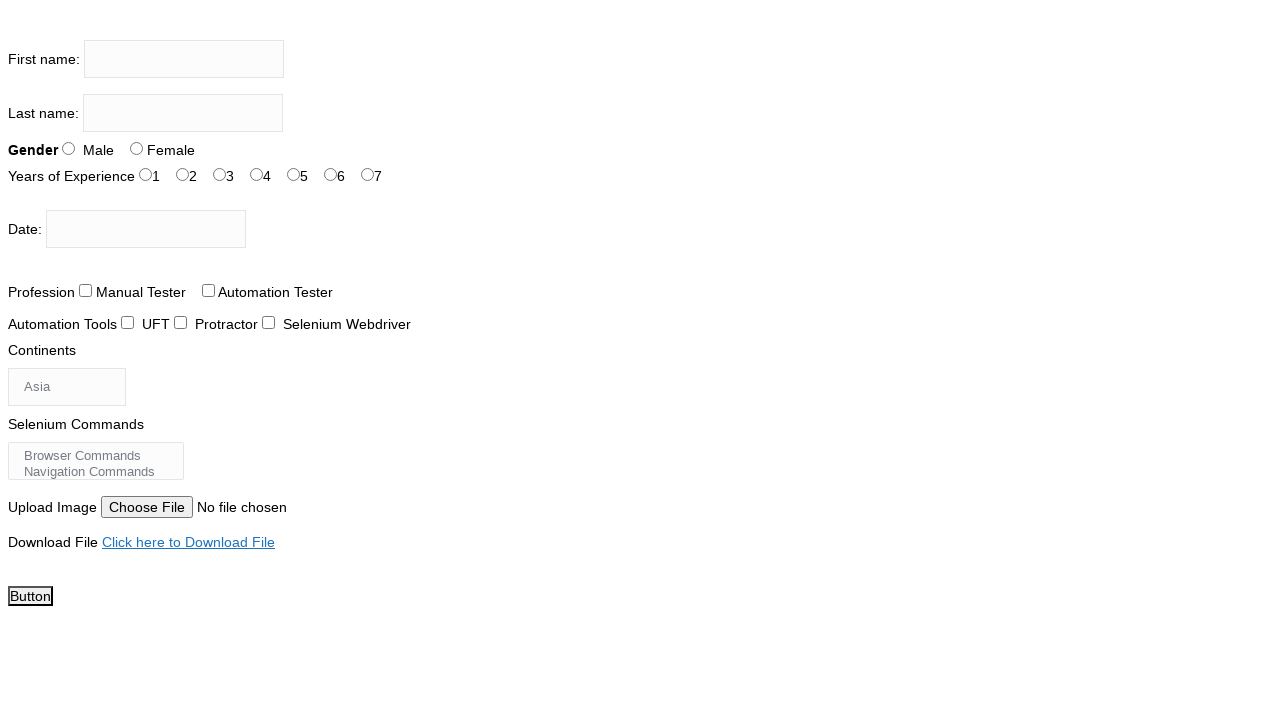

Retrieved bounding box of Years of Experience span element
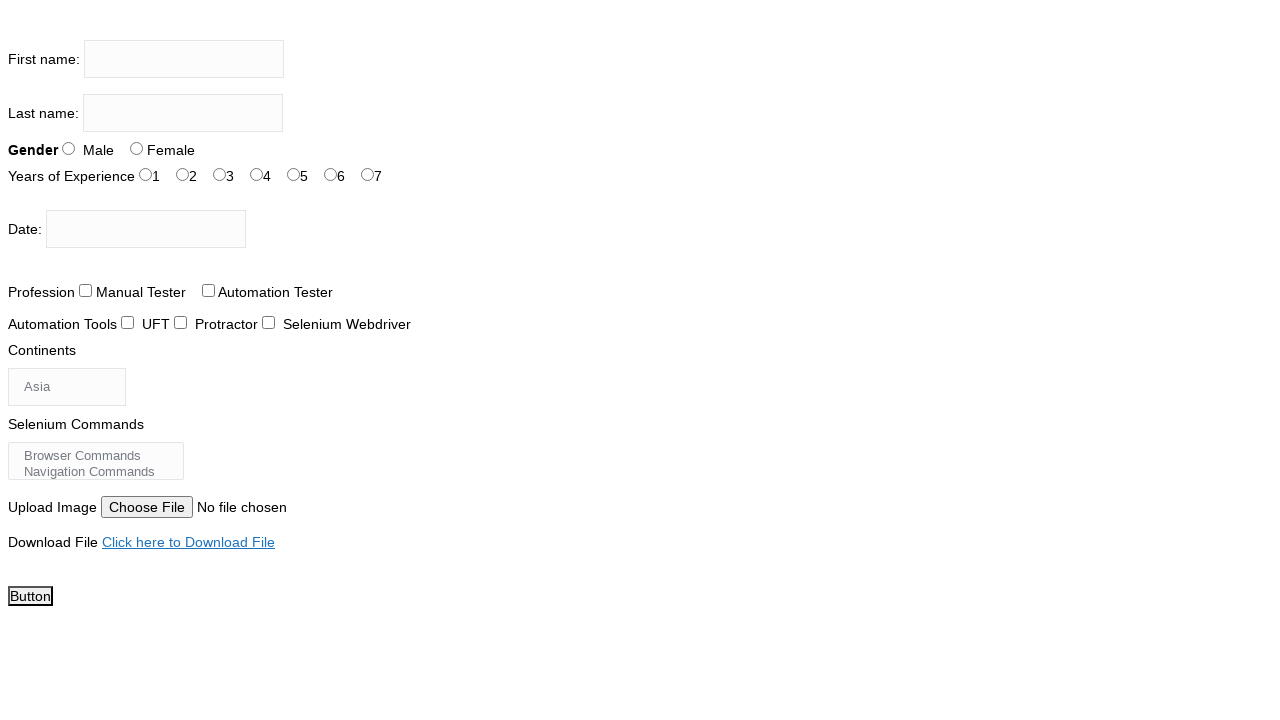

Clicked radio button with id 'exp-6' positioned to the right of the span element at (368, 174) on #exp-6
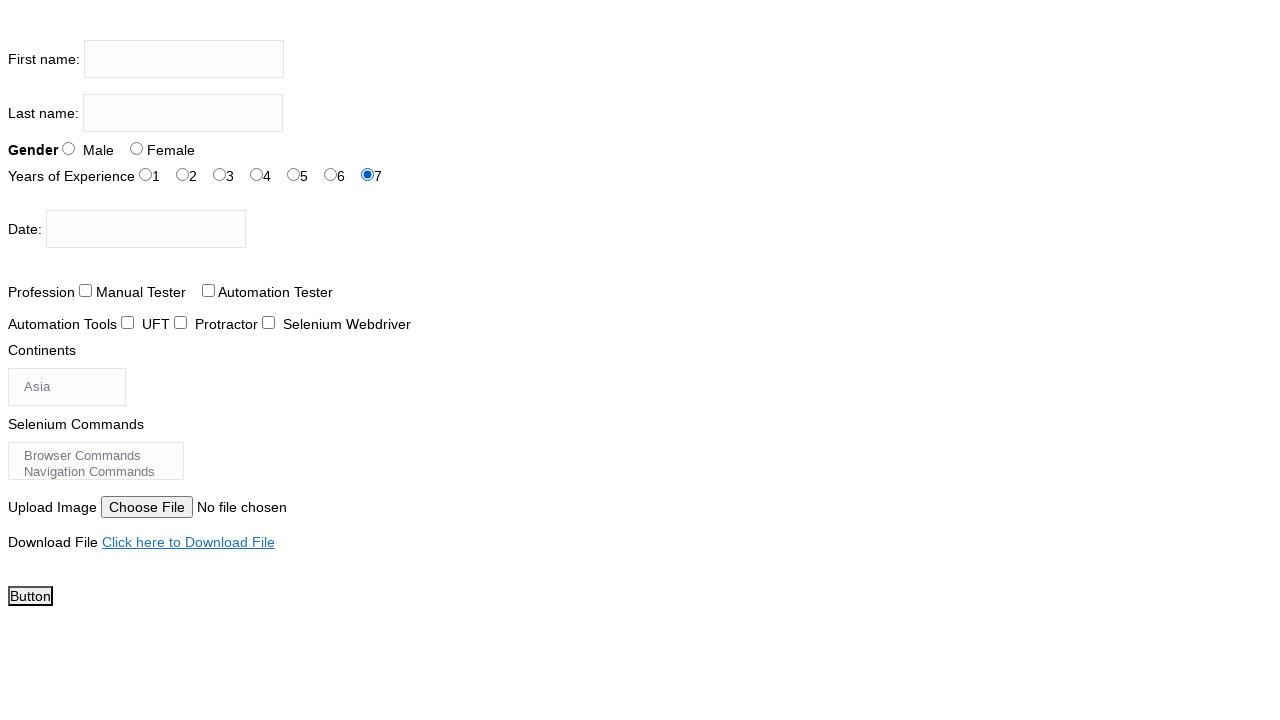

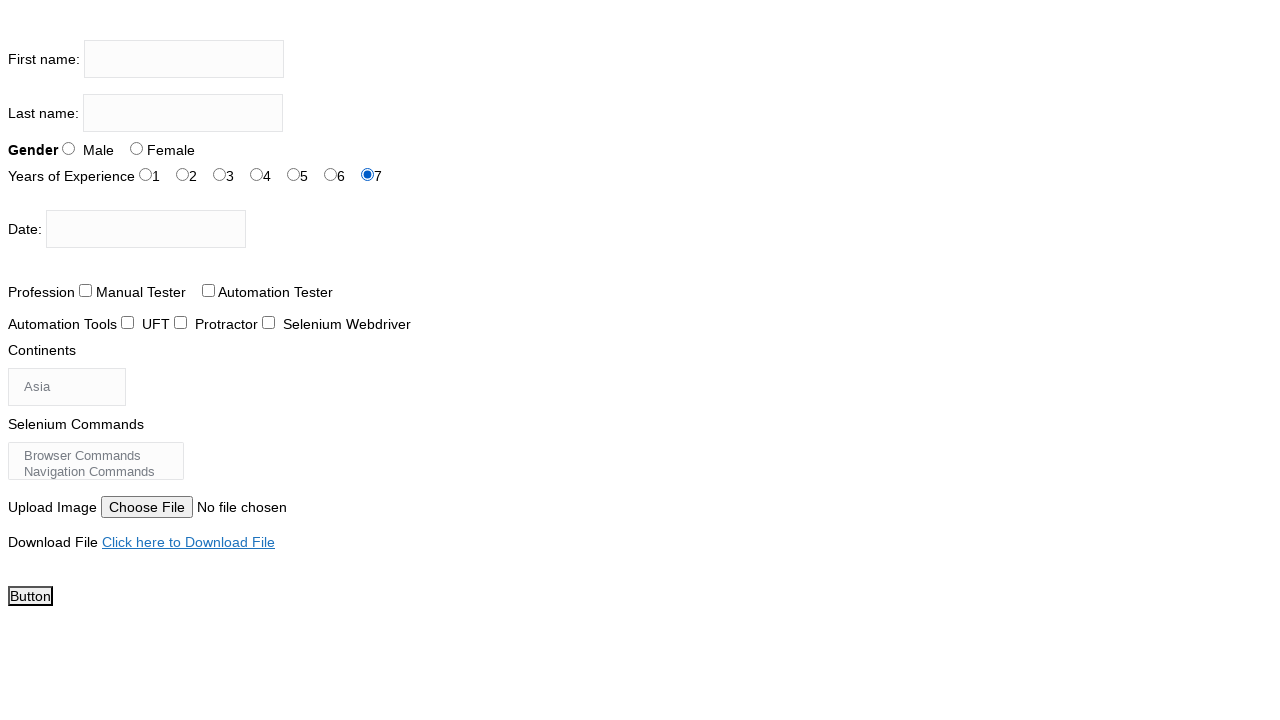